Tests that new todo items are appended to the bottom of the list by creating 3 items and verifying the count

Starting URL: https://demo.playwright.dev/todomvc

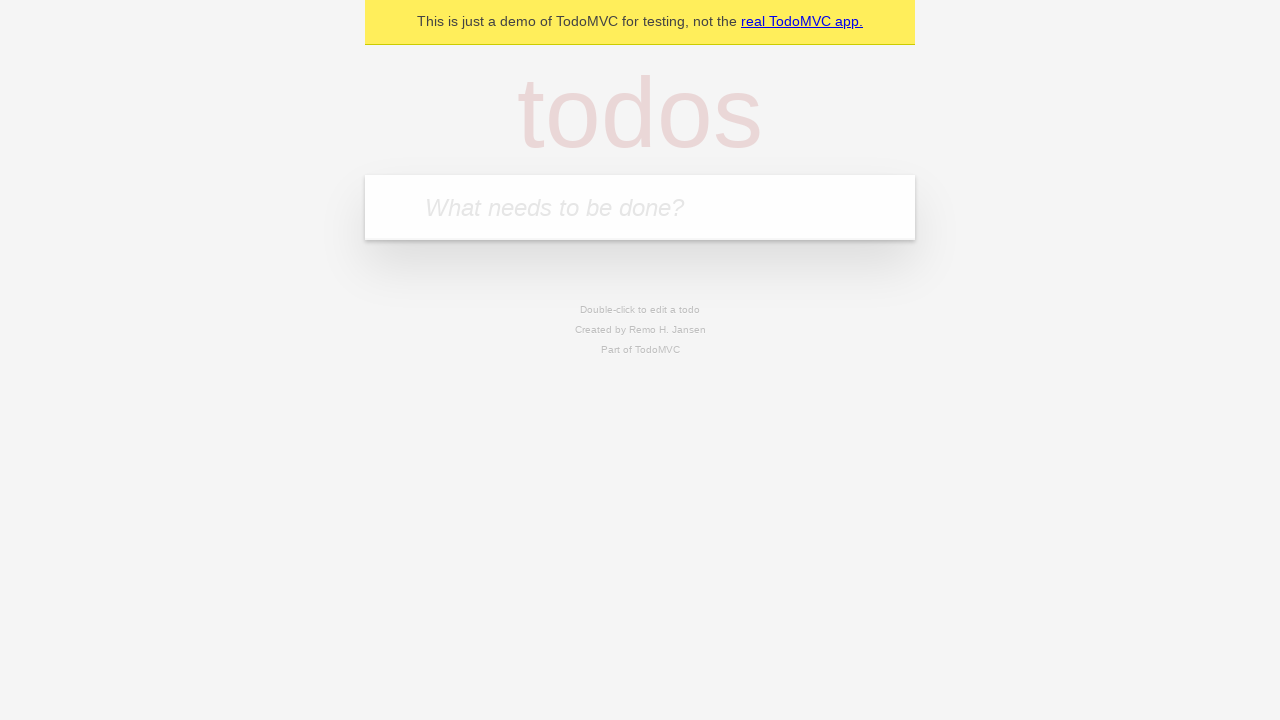

Filled todo input with 'buy some cheese' on internal:attr=[placeholder="What needs to be done?"i]
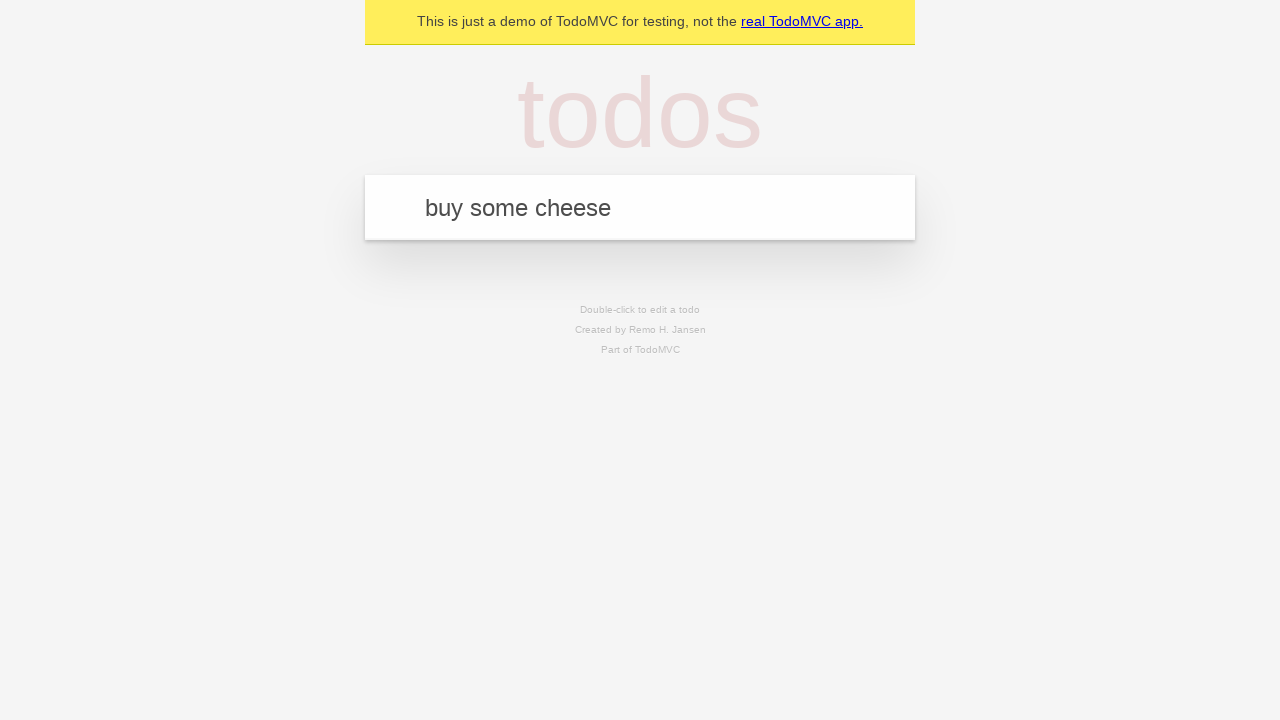

Pressed Enter to create todo 'buy some cheese' on internal:attr=[placeholder="What needs to be done?"i]
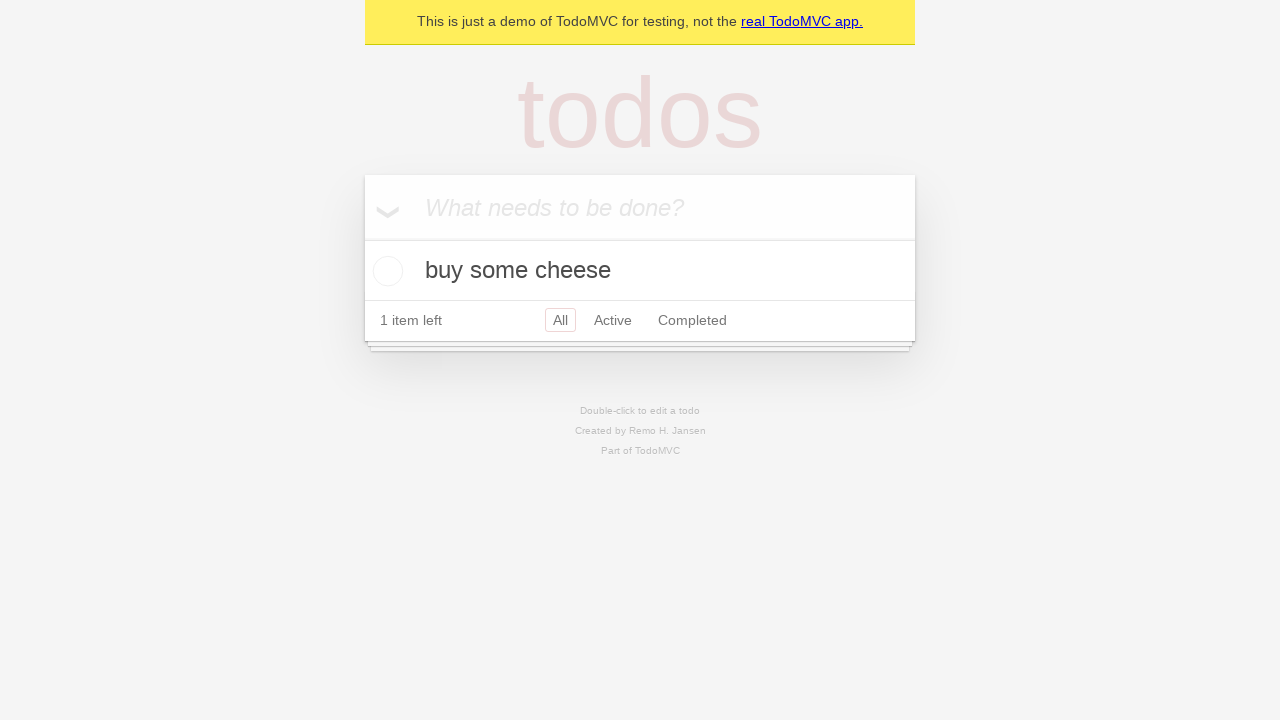

Filled todo input with 'feed the cat' on internal:attr=[placeholder="What needs to be done?"i]
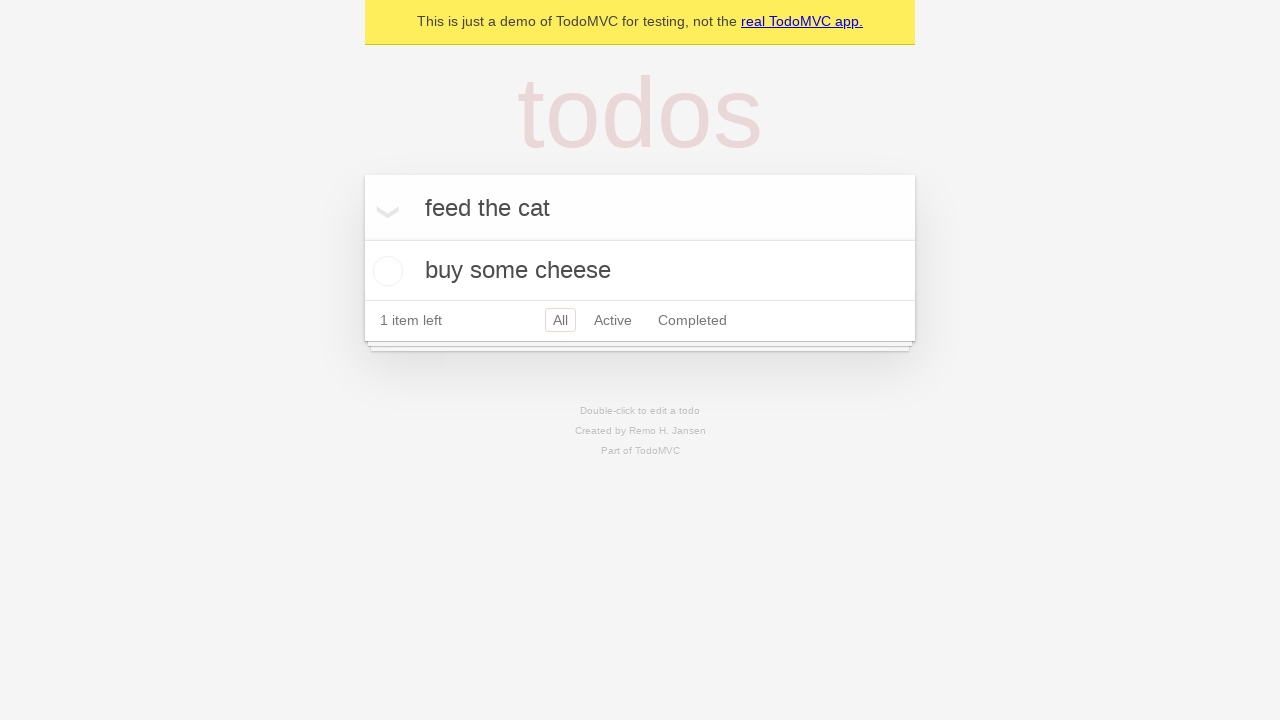

Pressed Enter to create todo 'feed the cat' on internal:attr=[placeholder="What needs to be done?"i]
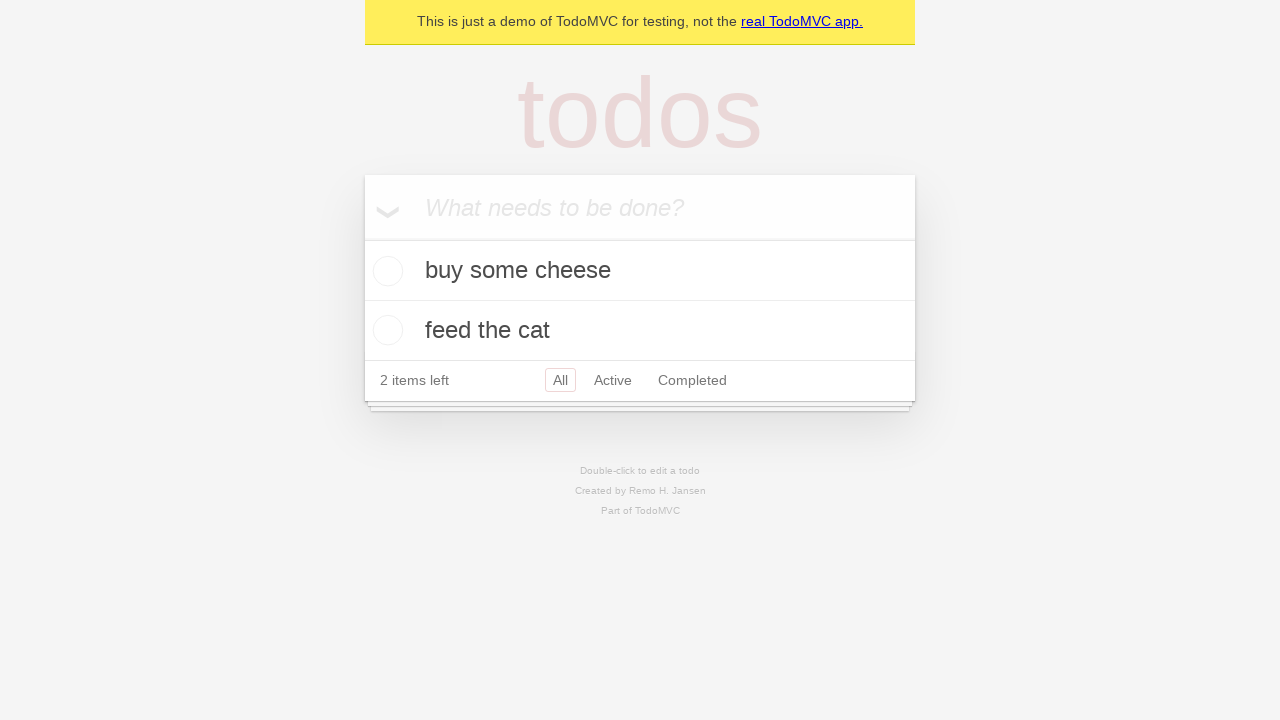

Filled todo input with 'book a doctors appointment' on internal:attr=[placeholder="What needs to be done?"i]
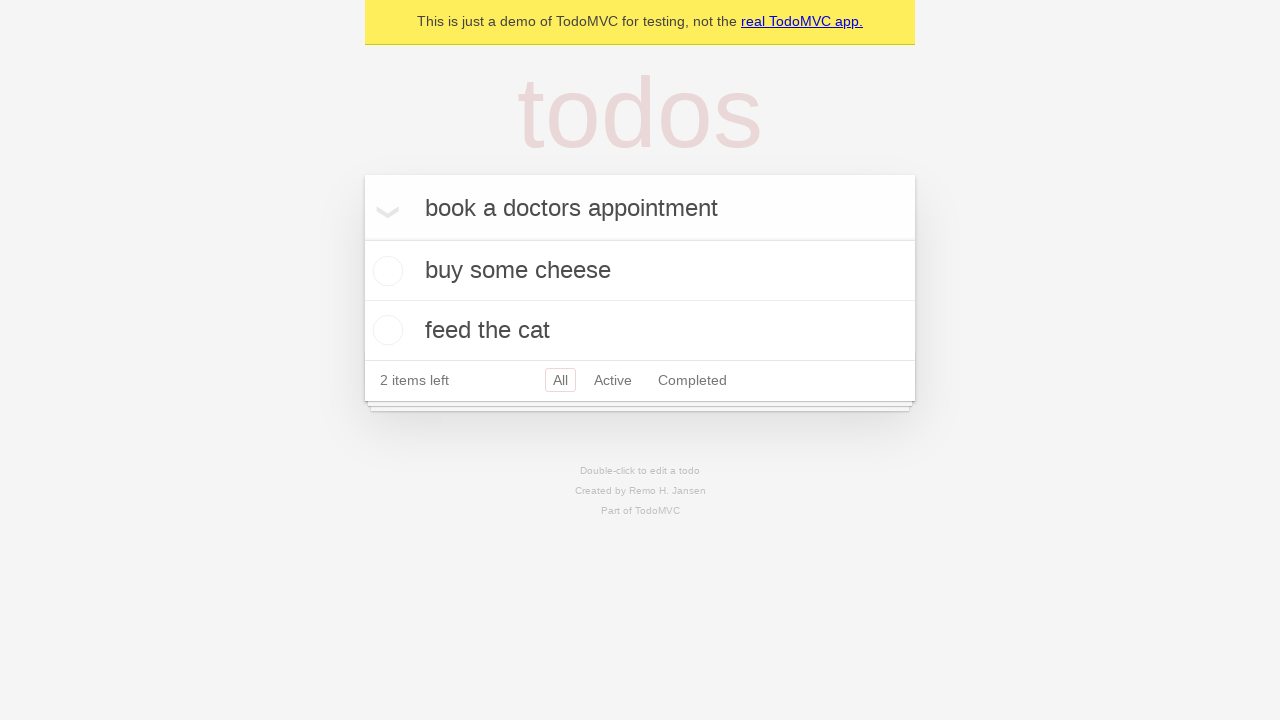

Pressed Enter to create todo 'book a doctors appointment' on internal:attr=[placeholder="What needs to be done?"i]
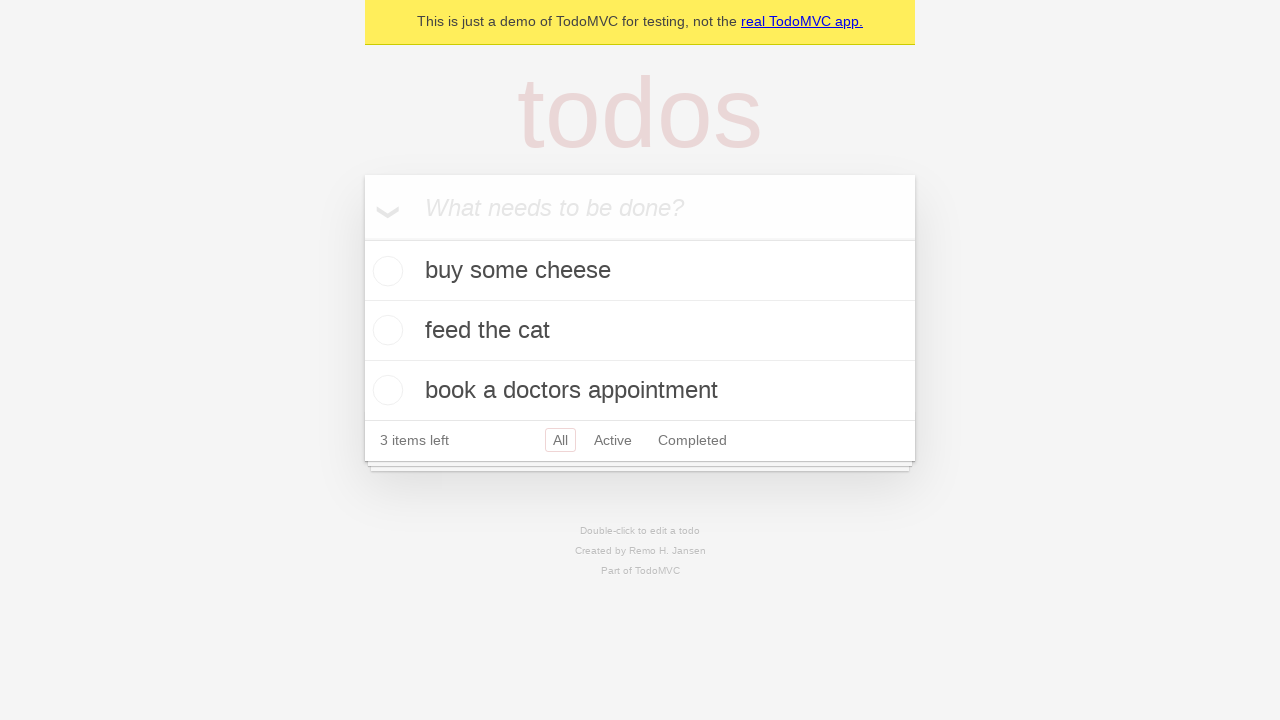

All 3 todo items loaded and visible
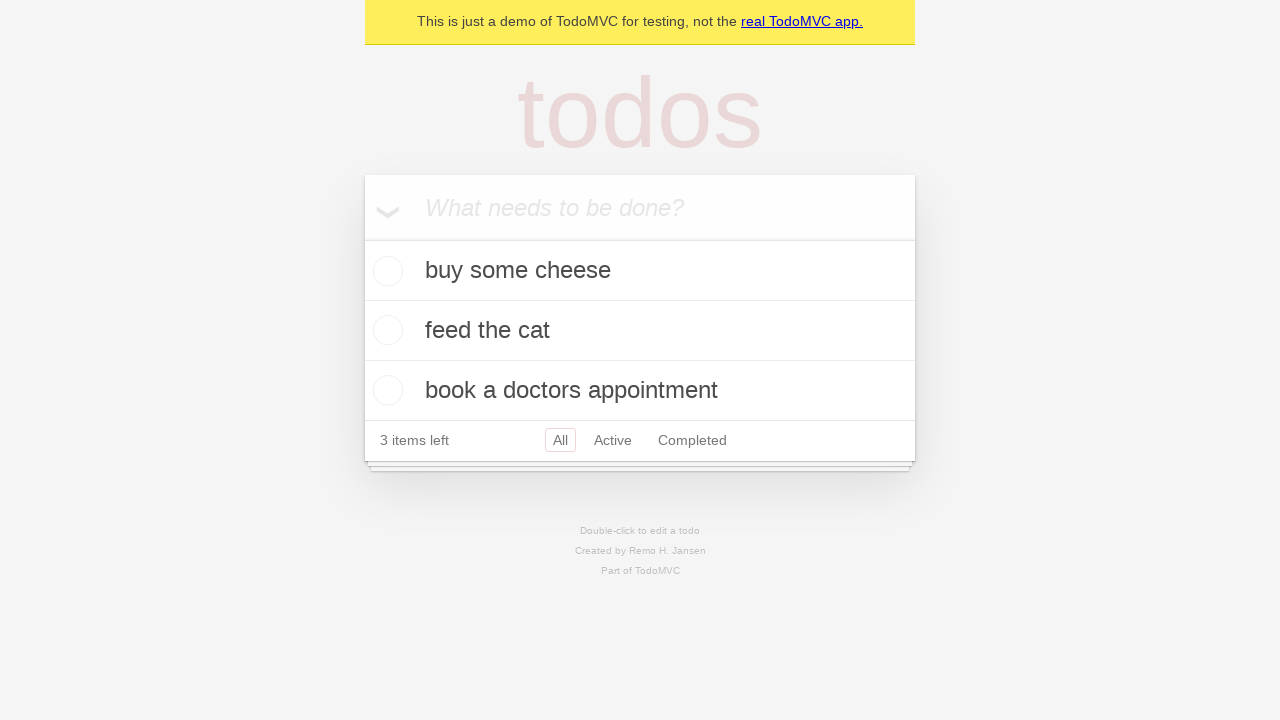

Verified '3 items left' counter is displayed
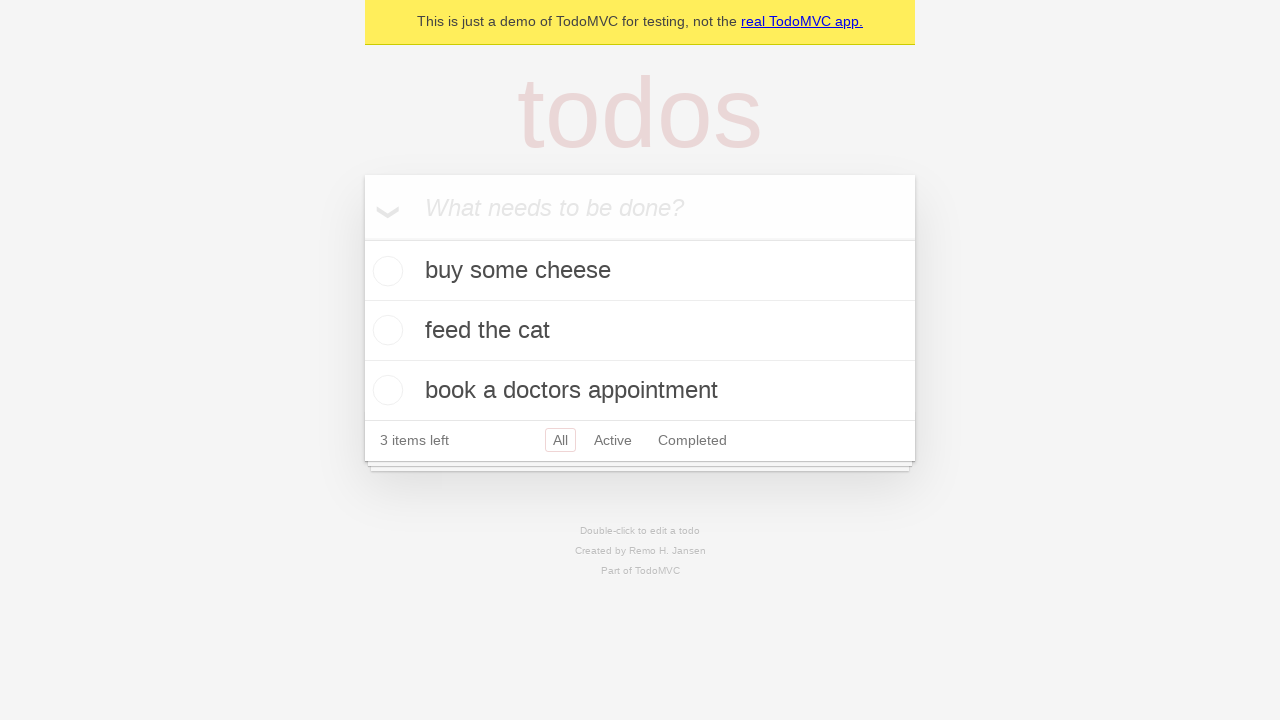

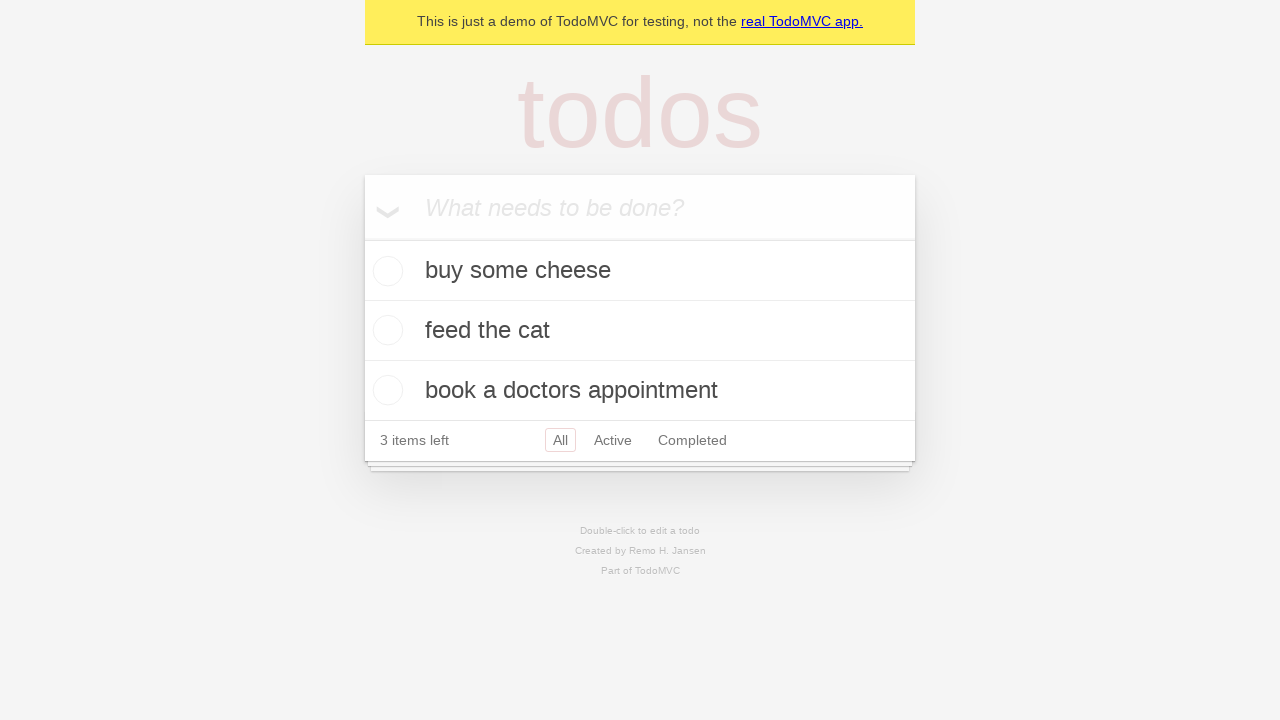